Tests the GreenKart e-commerce practice site by searching for products containing "CA", verifying 4 products are displayed, adding multiple items to cart, and validating the brand logo text.

Starting URL: https://rahulshettyacademy.com/seleniumPractise/#/

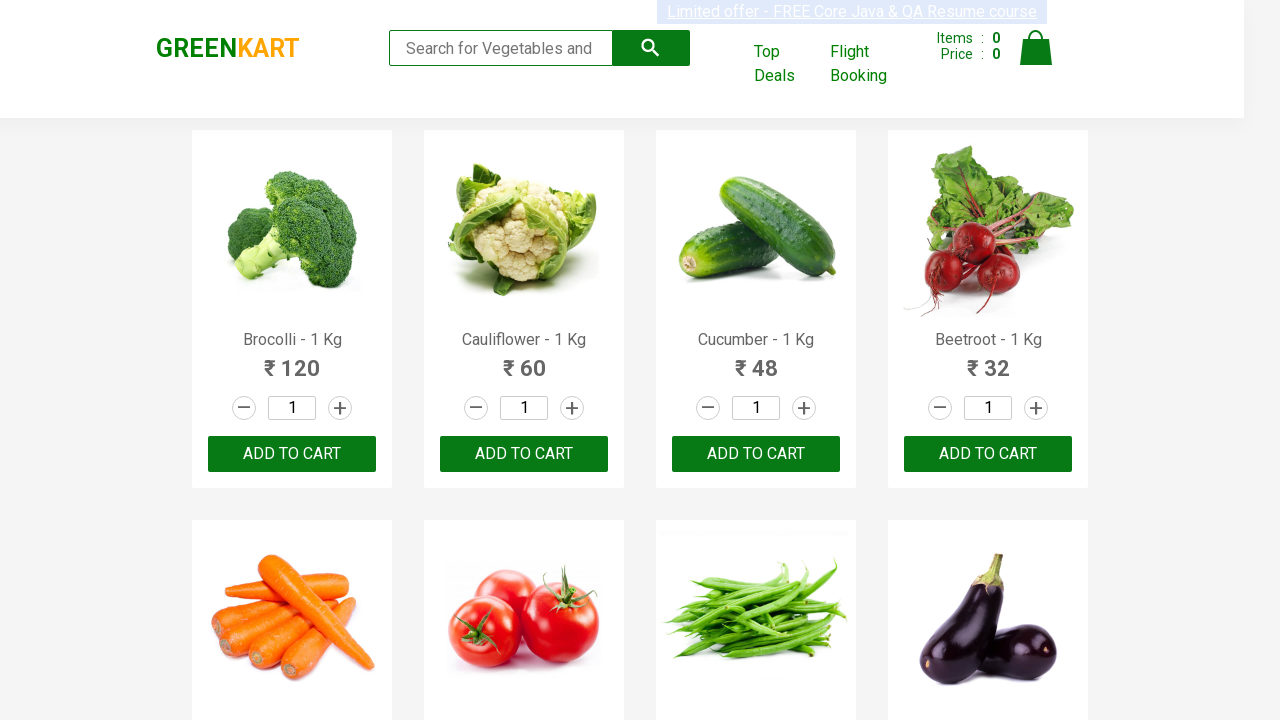

Typed 'CA' in search box to filter products on .search-keyword
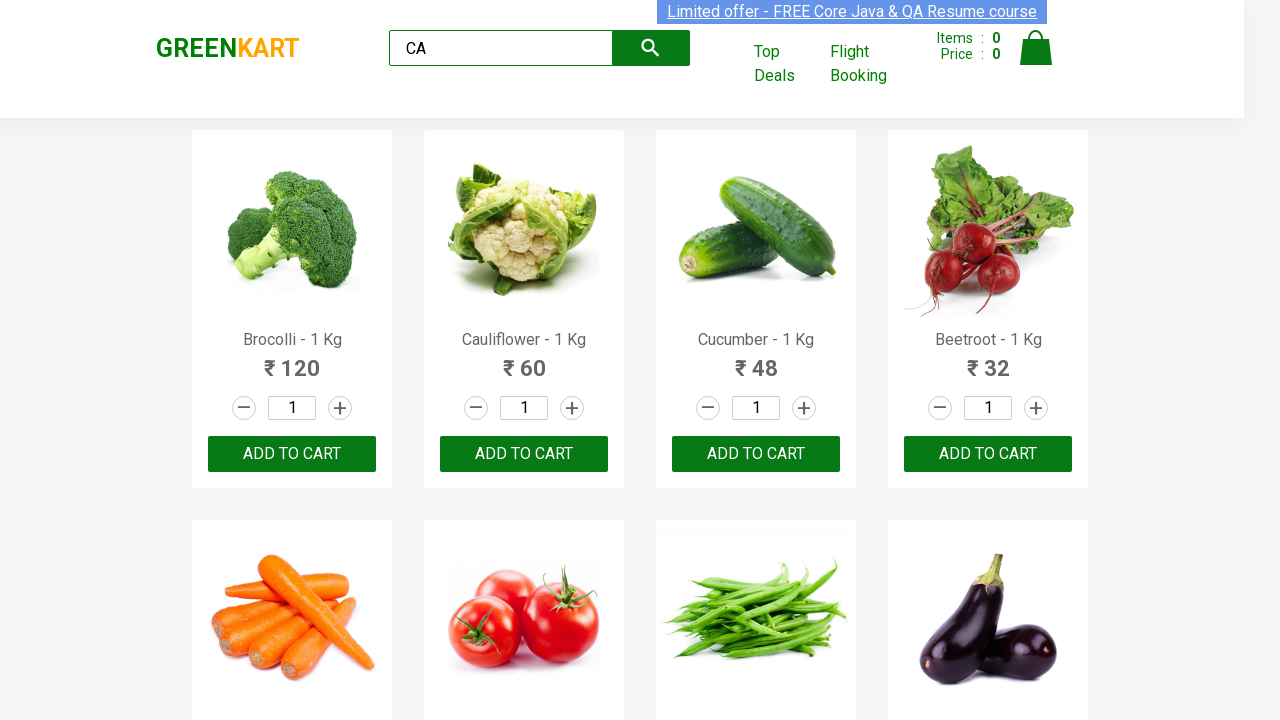

Waited for products to filter
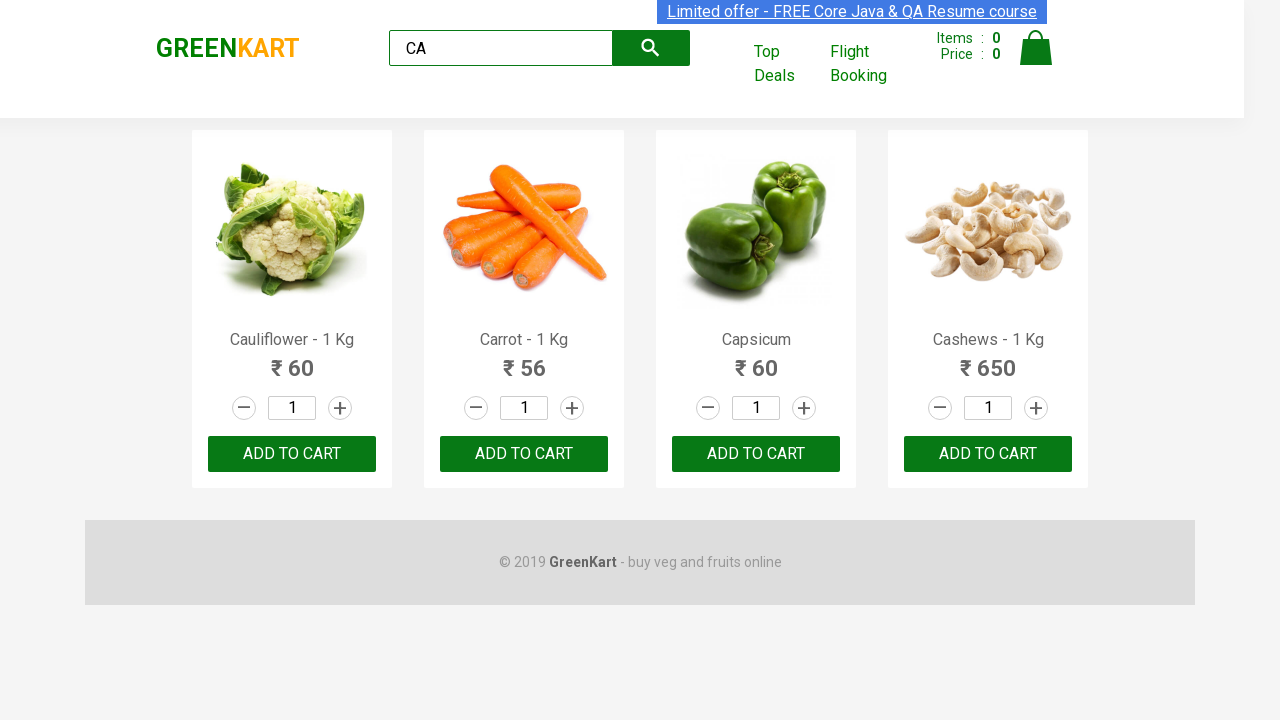

Verified 4 products are displayed
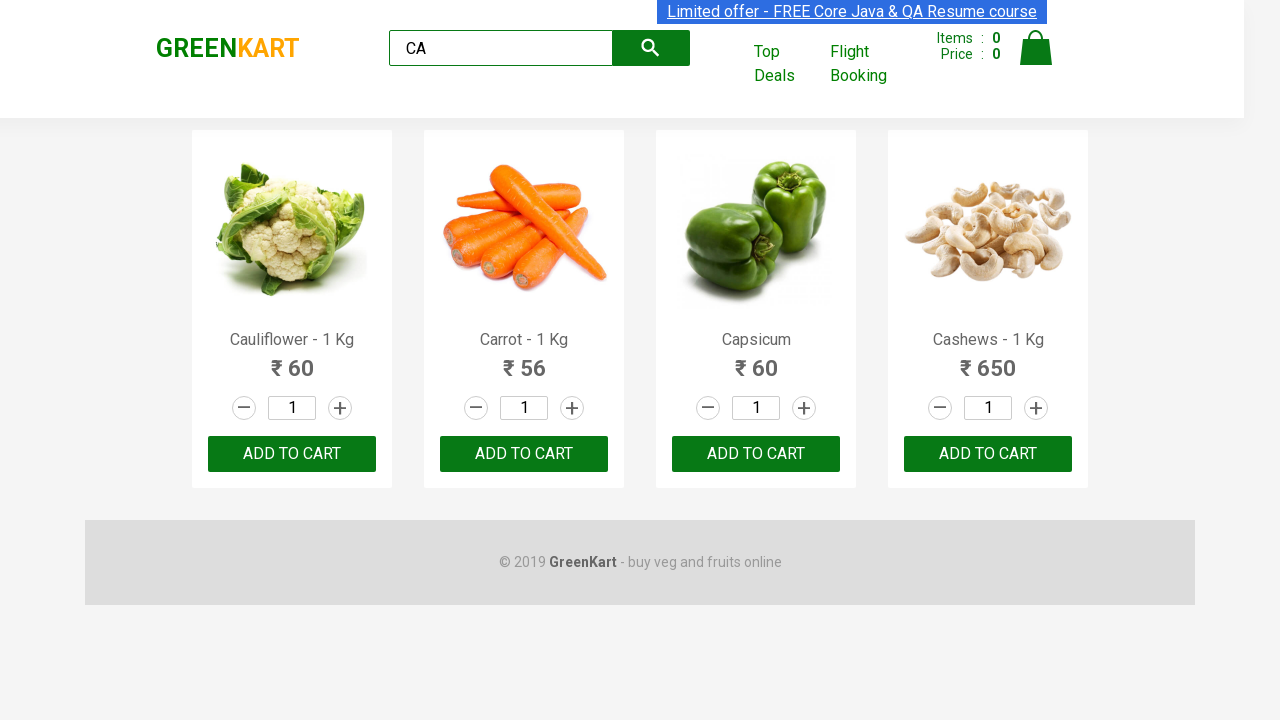

Added second product to cart at (524, 454) on div.products .product >> nth=1 >> button >> internal:has-text="ADD TO CART"i
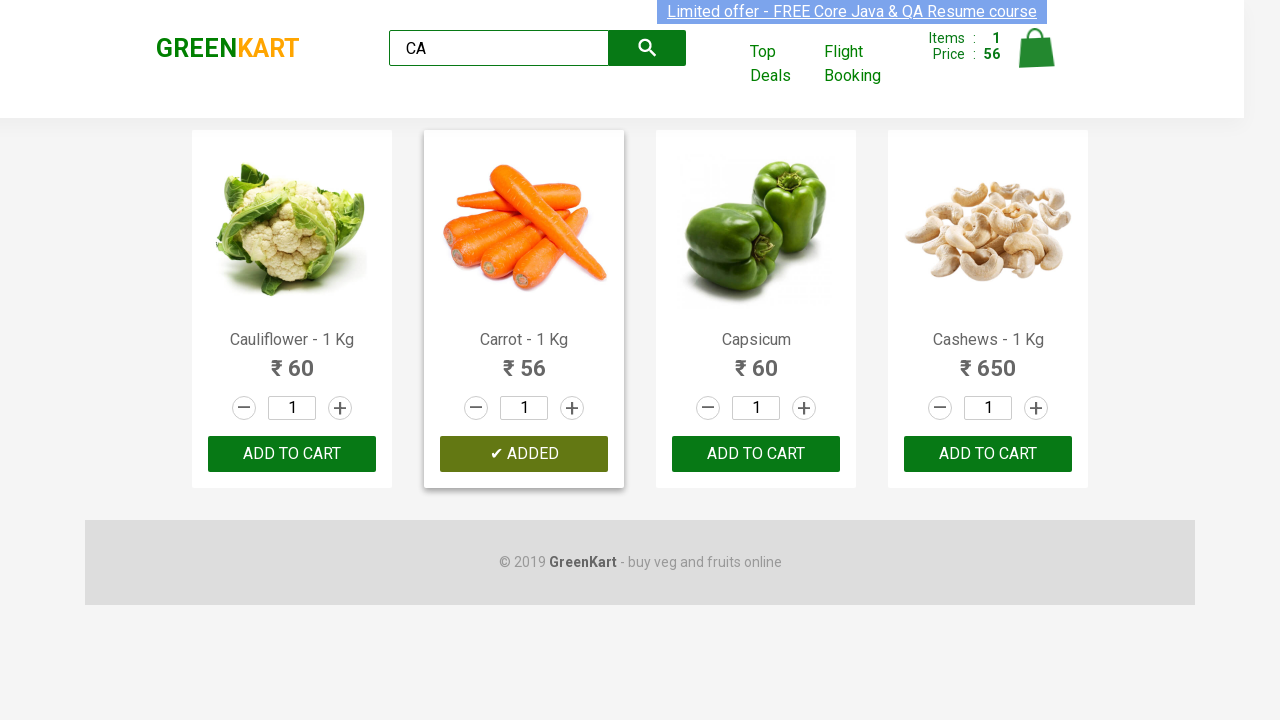

Added third product to cart at (756, 454) on :nth-child(3) > .product-action > button
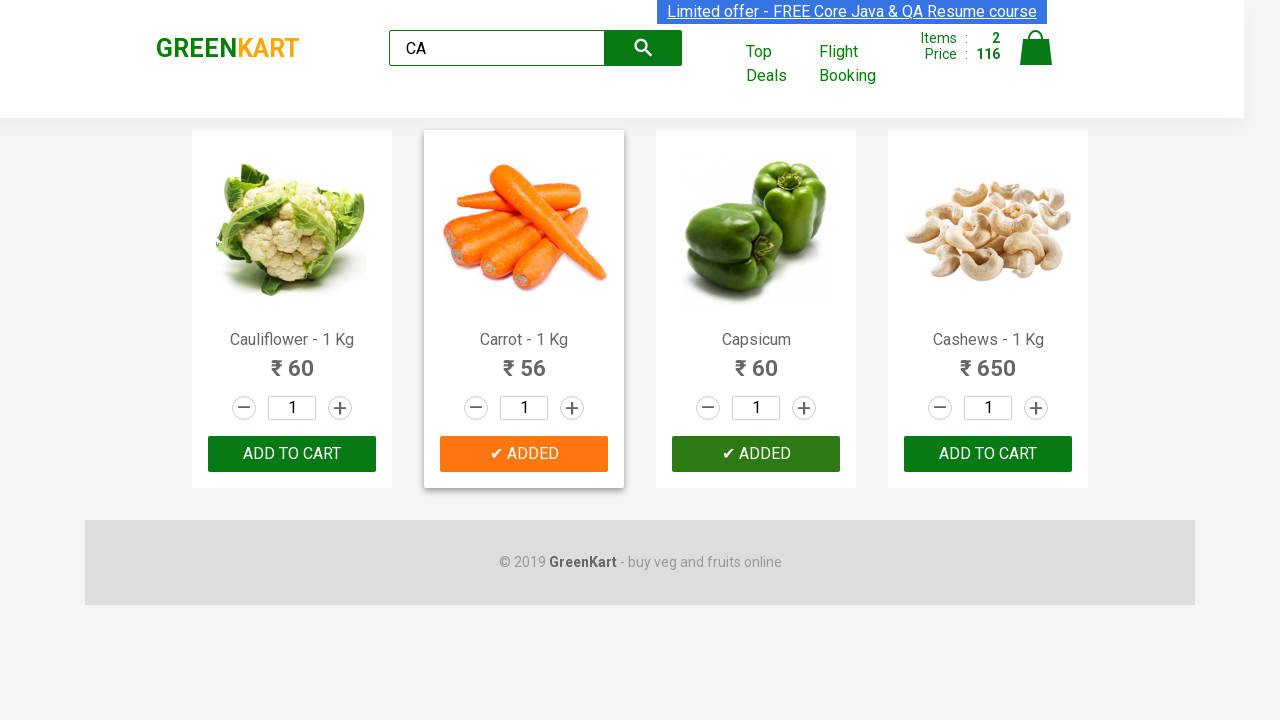

Found and added Cashews product to cart at (988, 454) on div.products .product >> nth=3 >> button
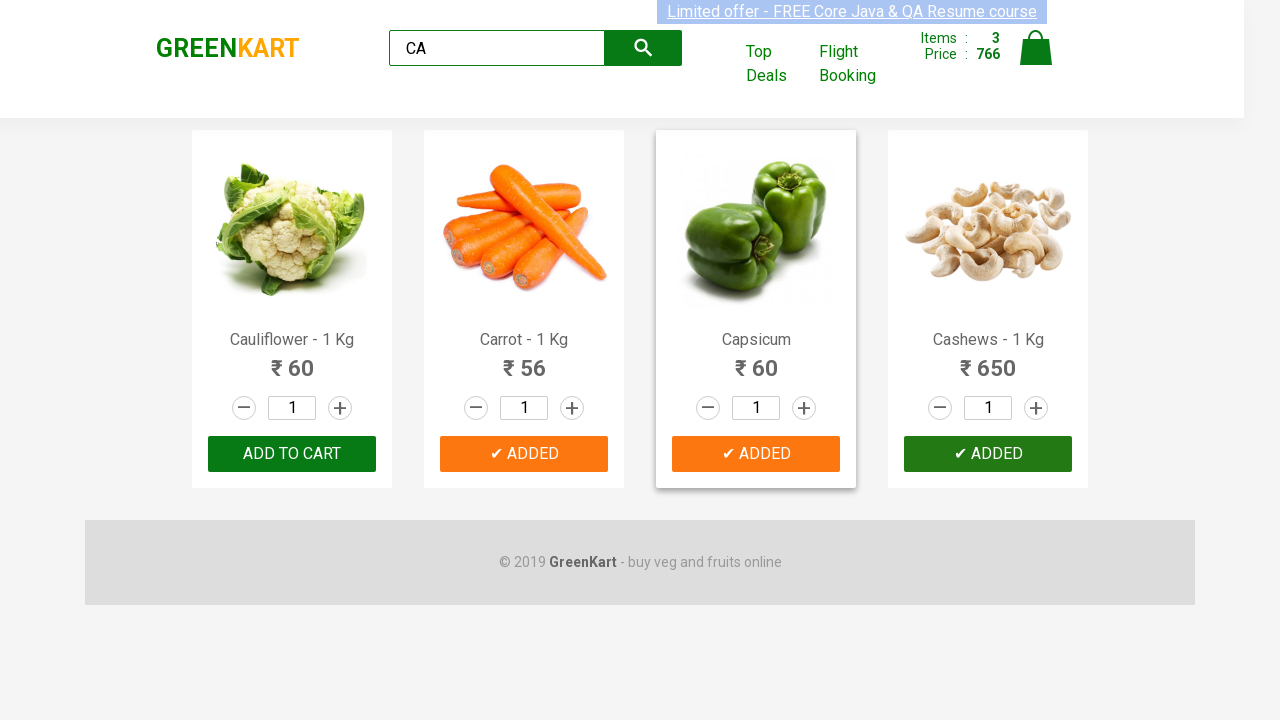

Verified brand logo text is 'GREENKART'
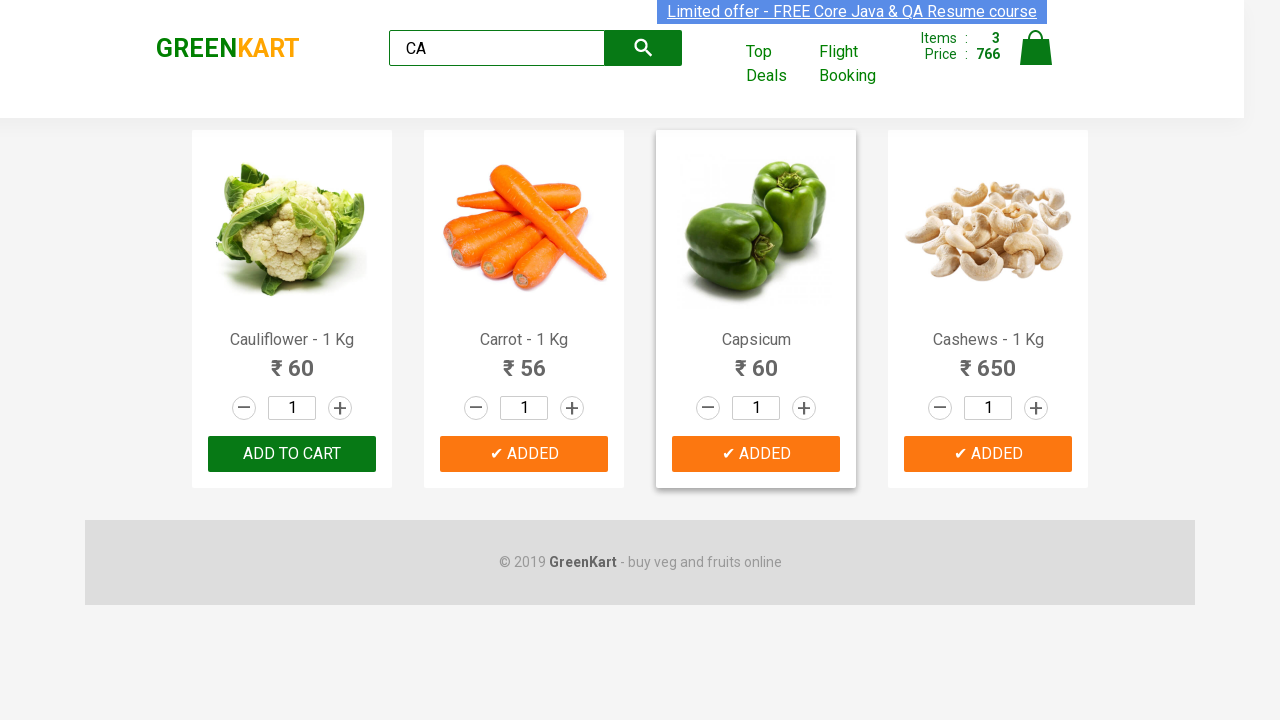

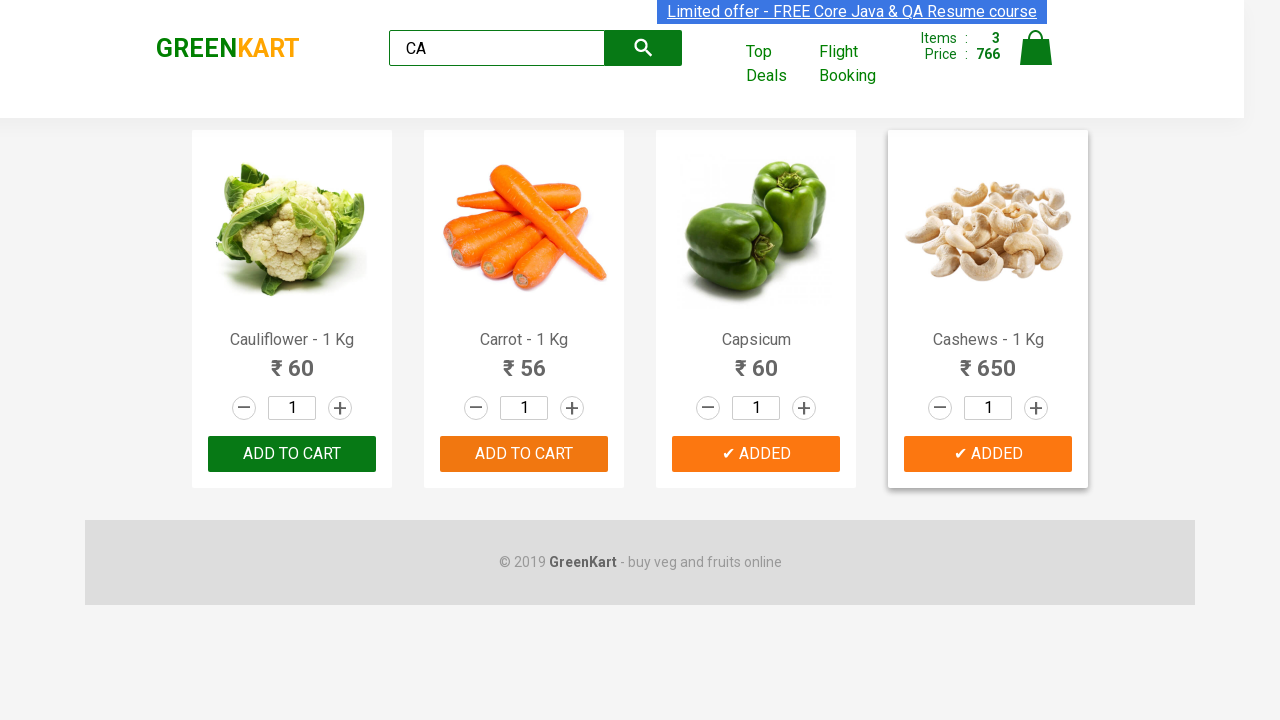